Tests right-click (context click) functionality by performing a right-click on a button and verifying the success message is displayed

Starting URL: https://demoqa.com/buttons

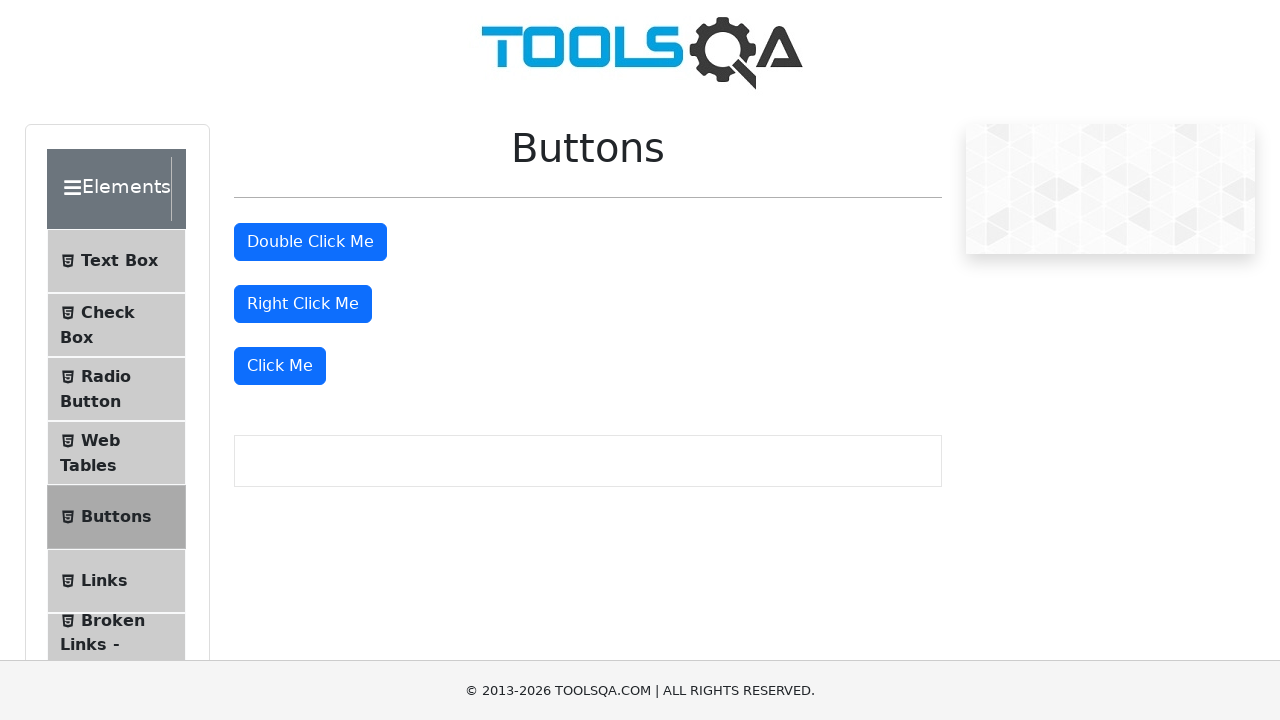

Navigated to https://demoqa.com/buttons
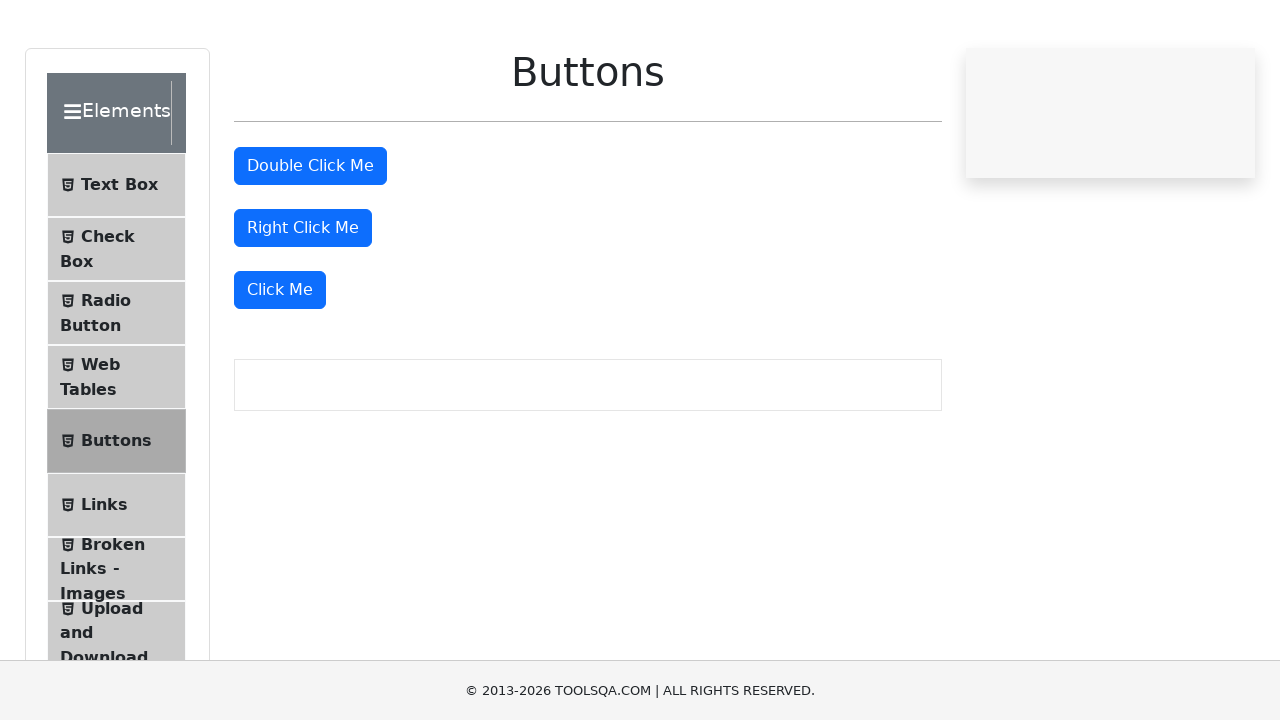

Performed right-click on the right-click button at (303, 304) on #rightClickBtn
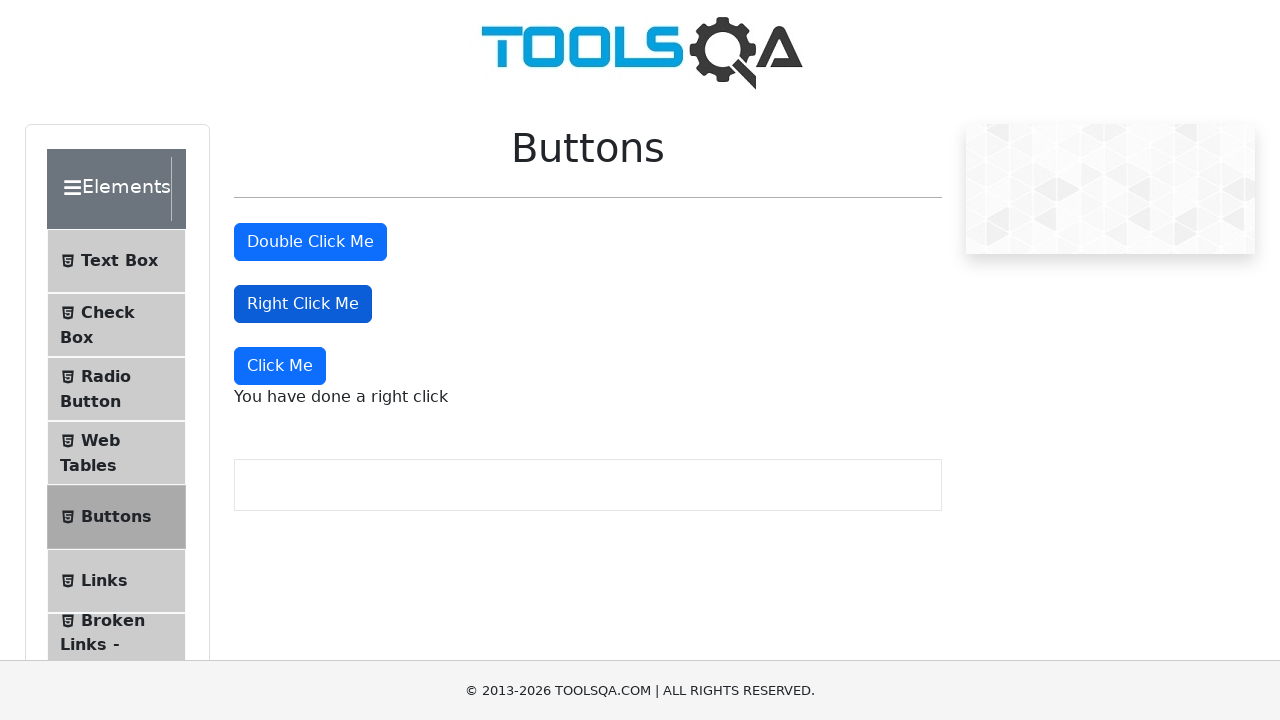

Right-click success message appeared
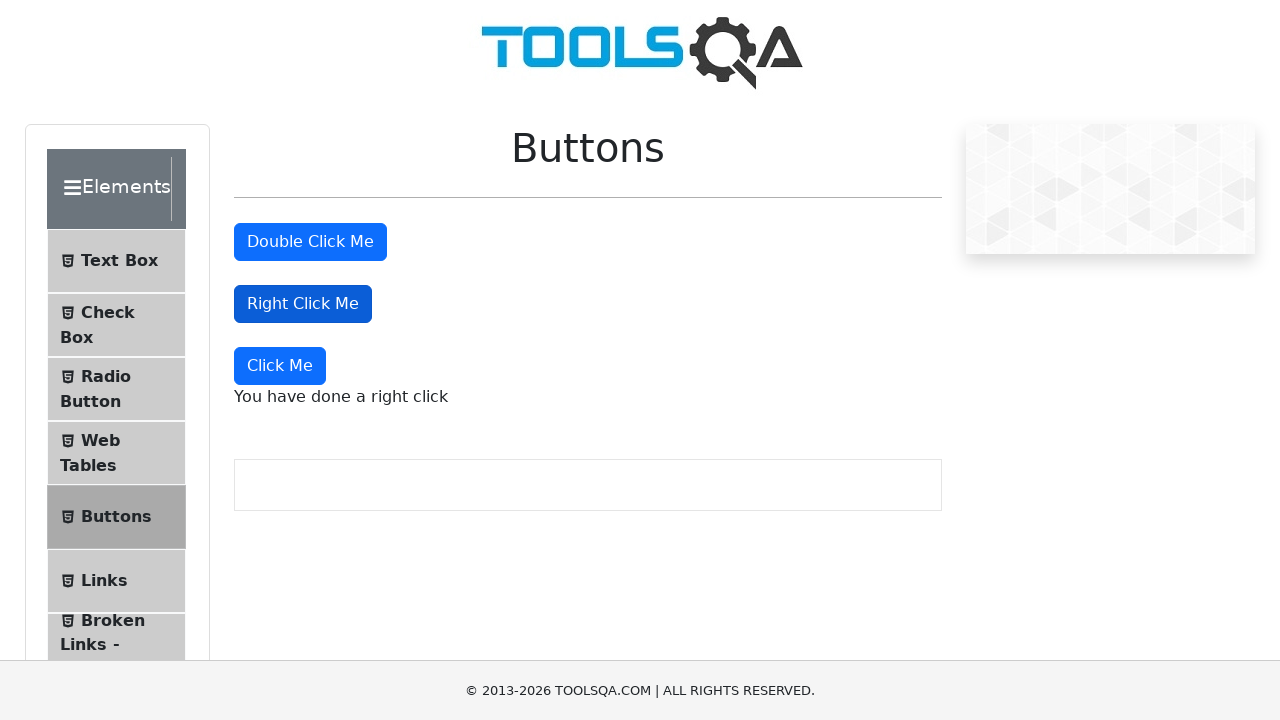

Verified success message text: 'You have done a right click'
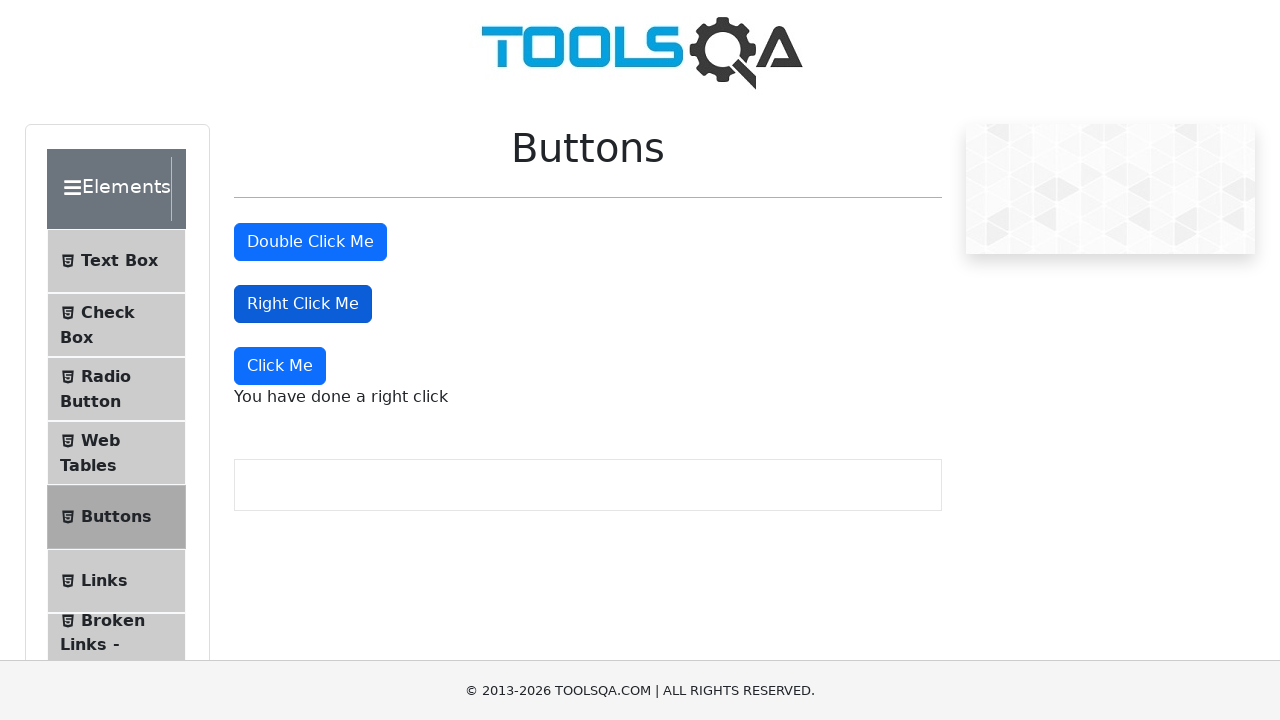

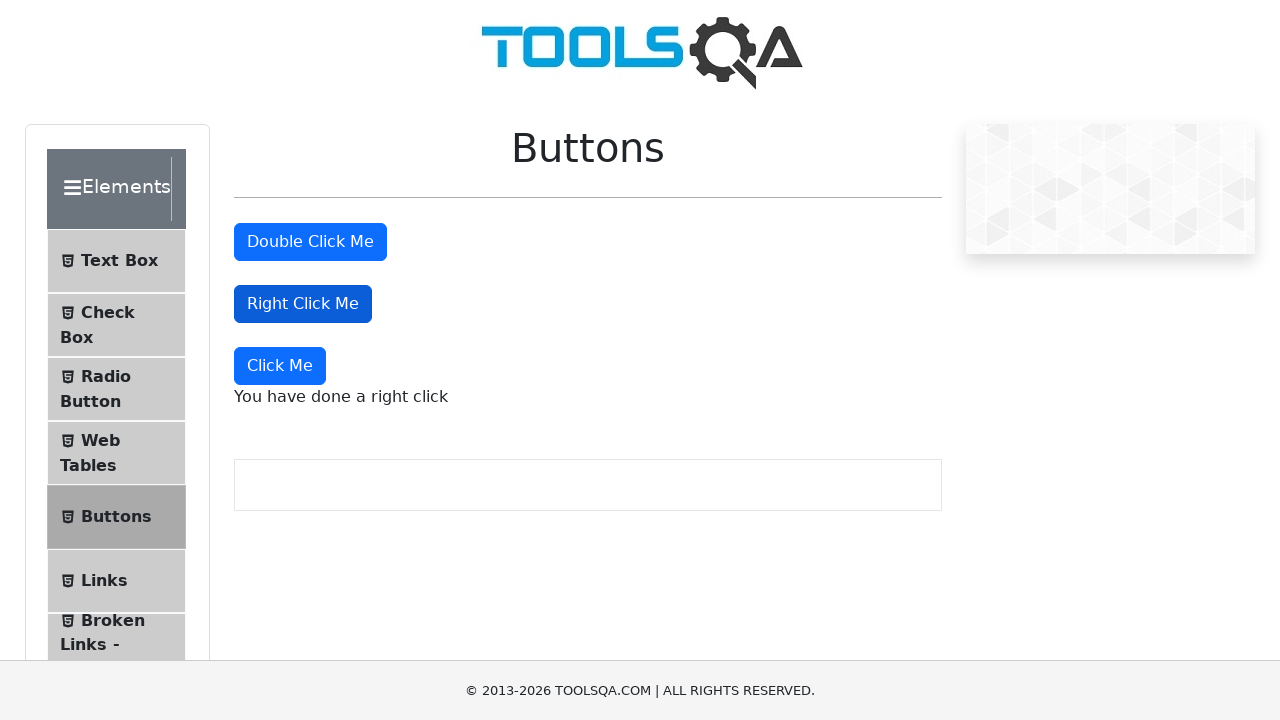